Tests navigation to Alerts, Frame & Windows section and verifies the list of menu items

Starting URL: https://demoqa.com/

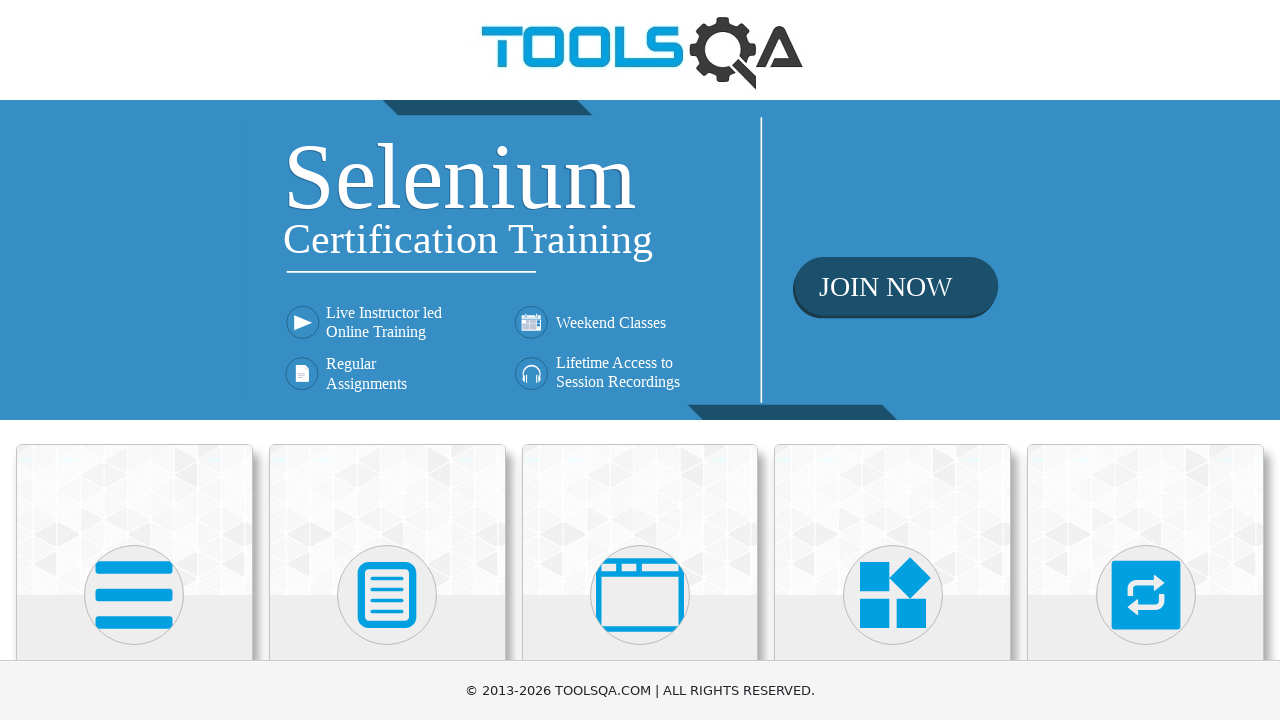

Clicked on Alerts, Frame & Windows card at (640, 520) on xpath=(//div[@class='card mt-4 top-card'])[3]
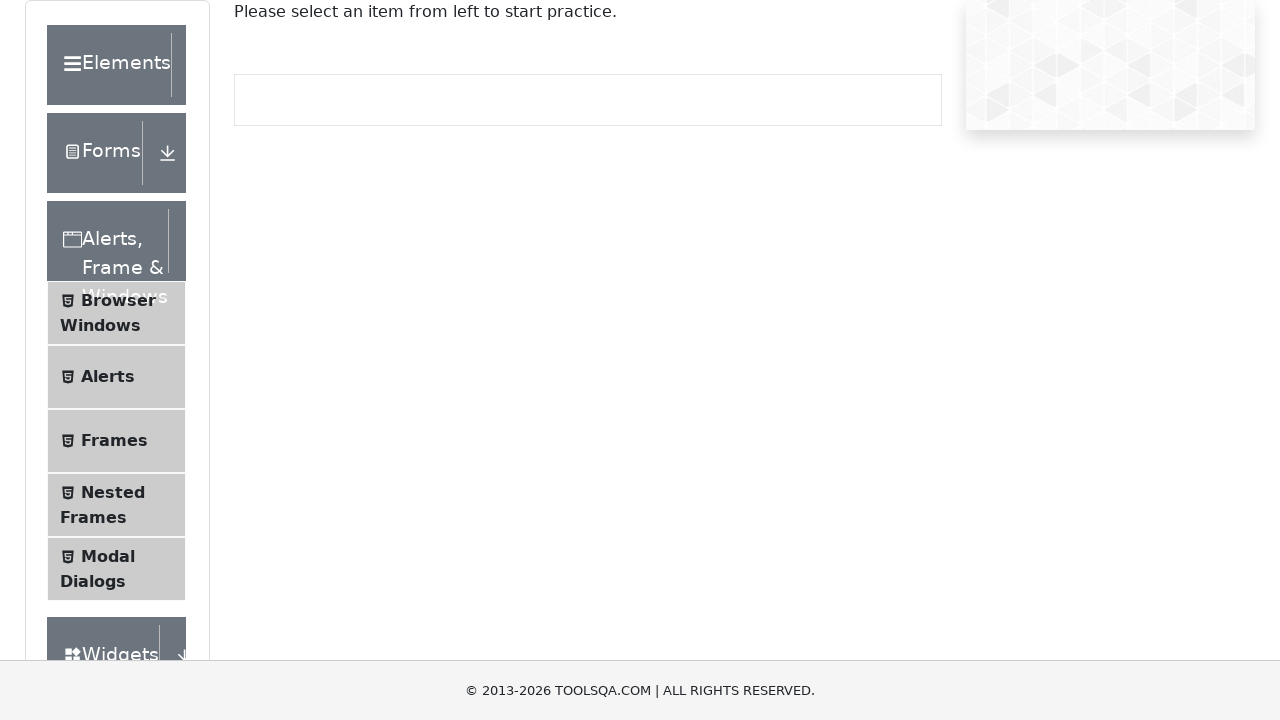

Menu list appeared in left panel
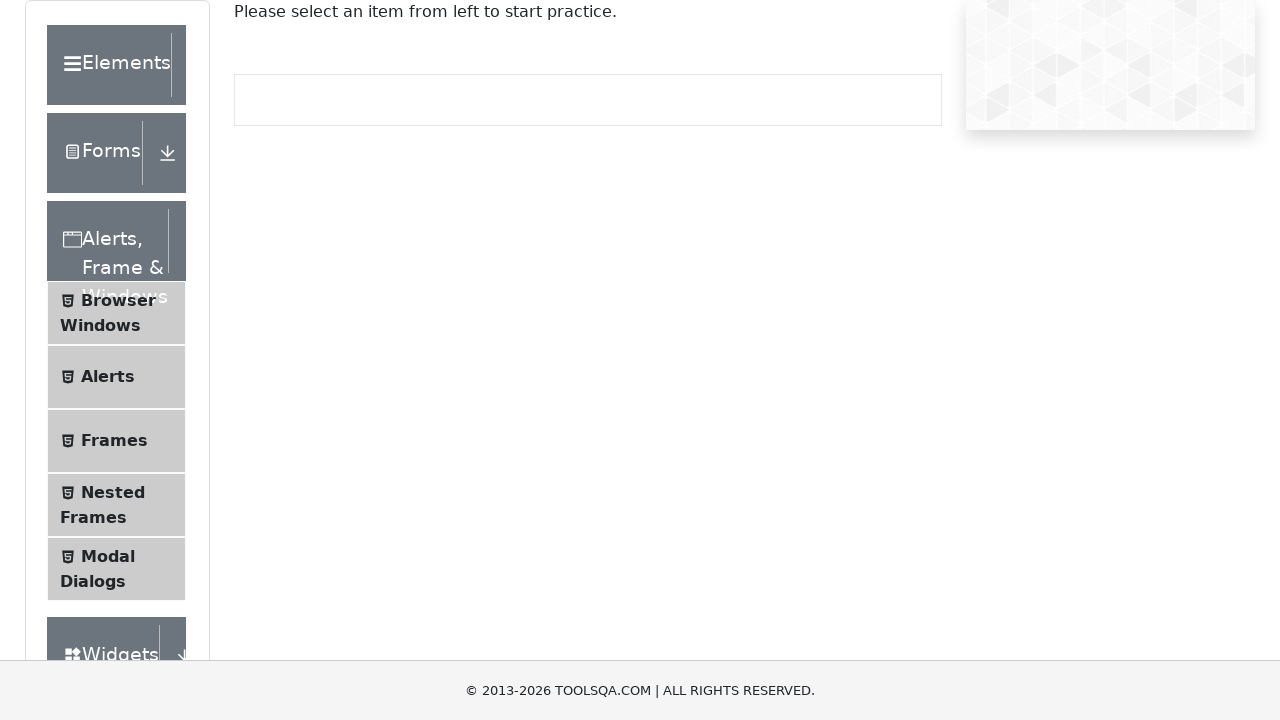

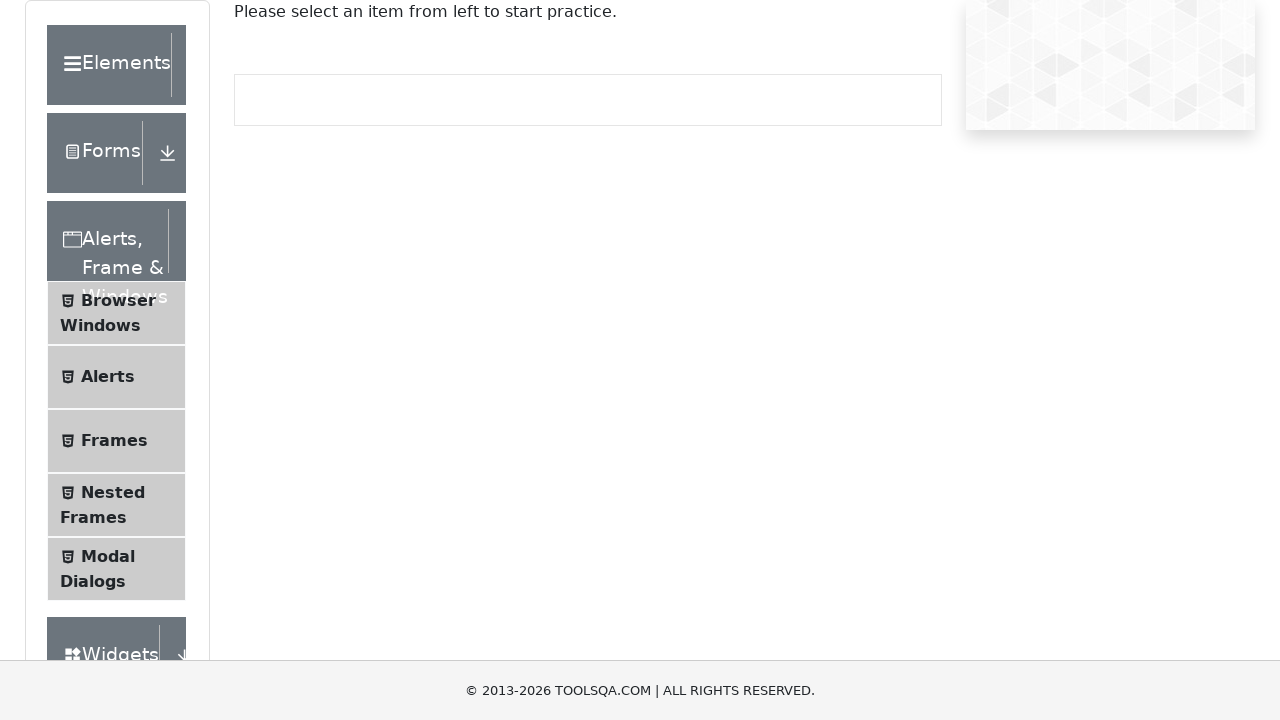